Tests that todo data persists after page reload

Starting URL: https://demo.playwright.dev/todomvc

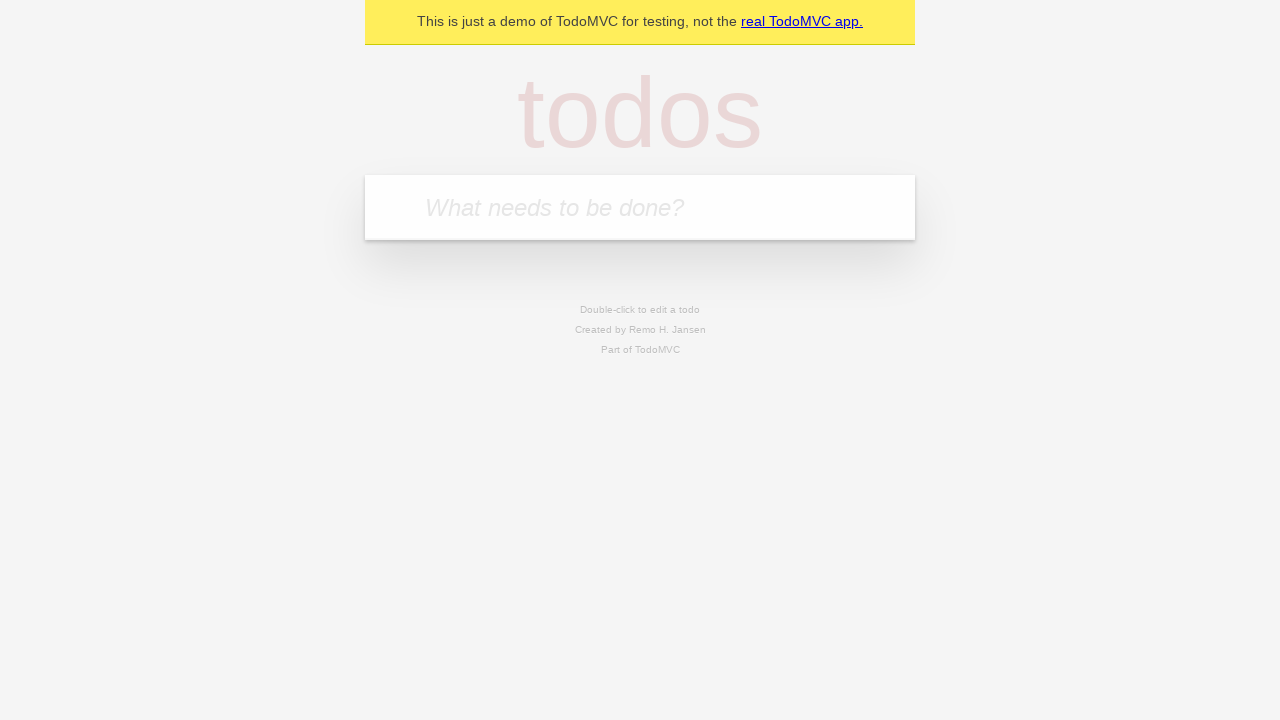

Located the 'What needs to be done?' input field
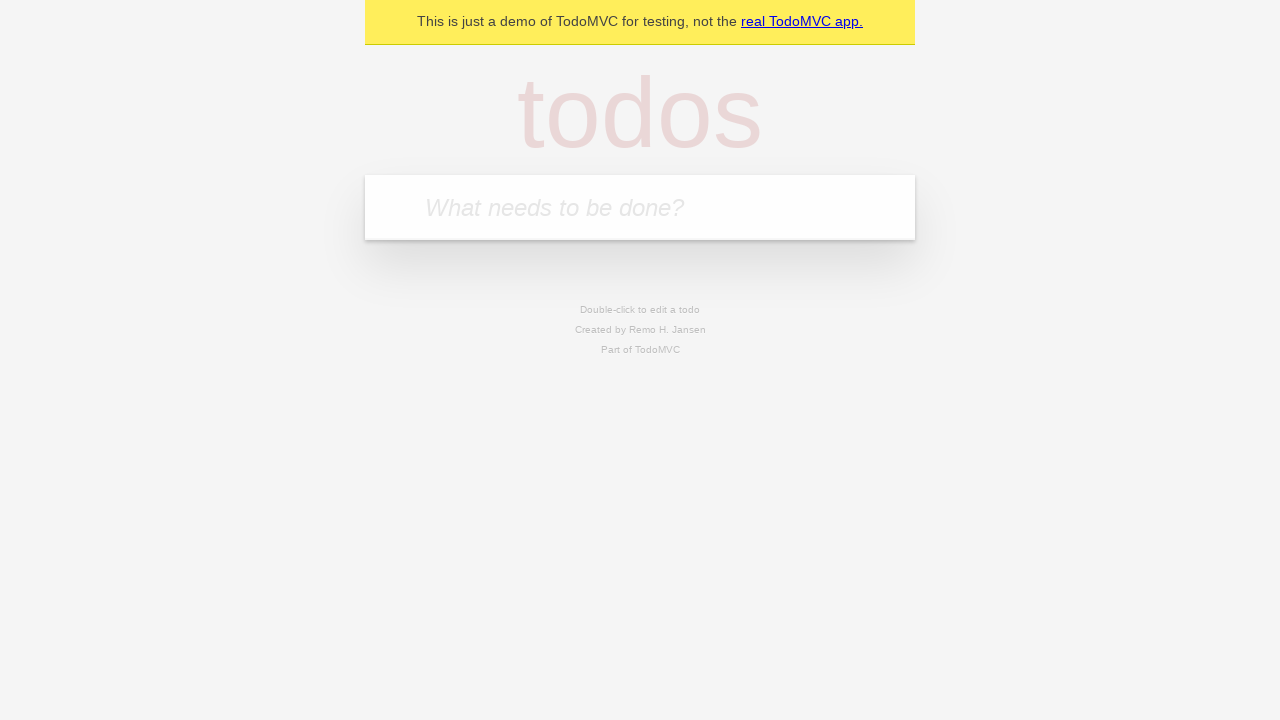

Filled todo input with 'buy some cheese' on internal:attr=[placeholder="What needs to be done?"i]
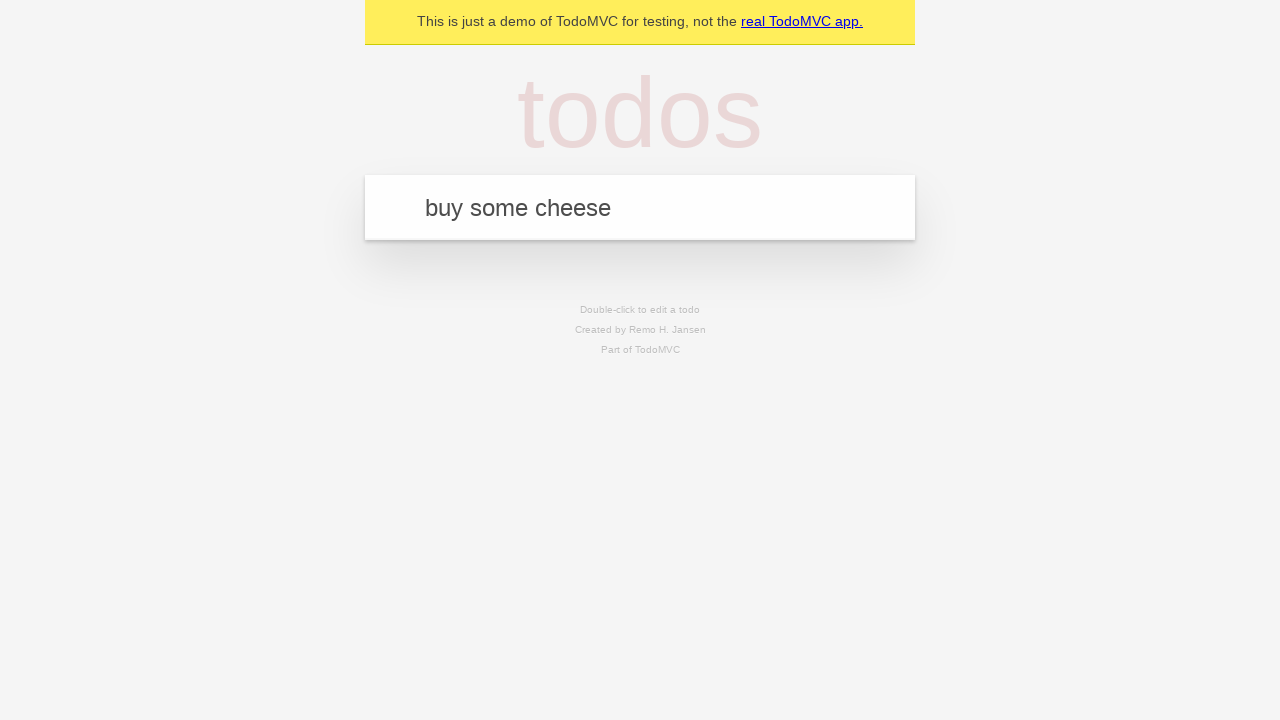

Pressed Enter to create first todo item on internal:attr=[placeholder="What needs to be done?"i]
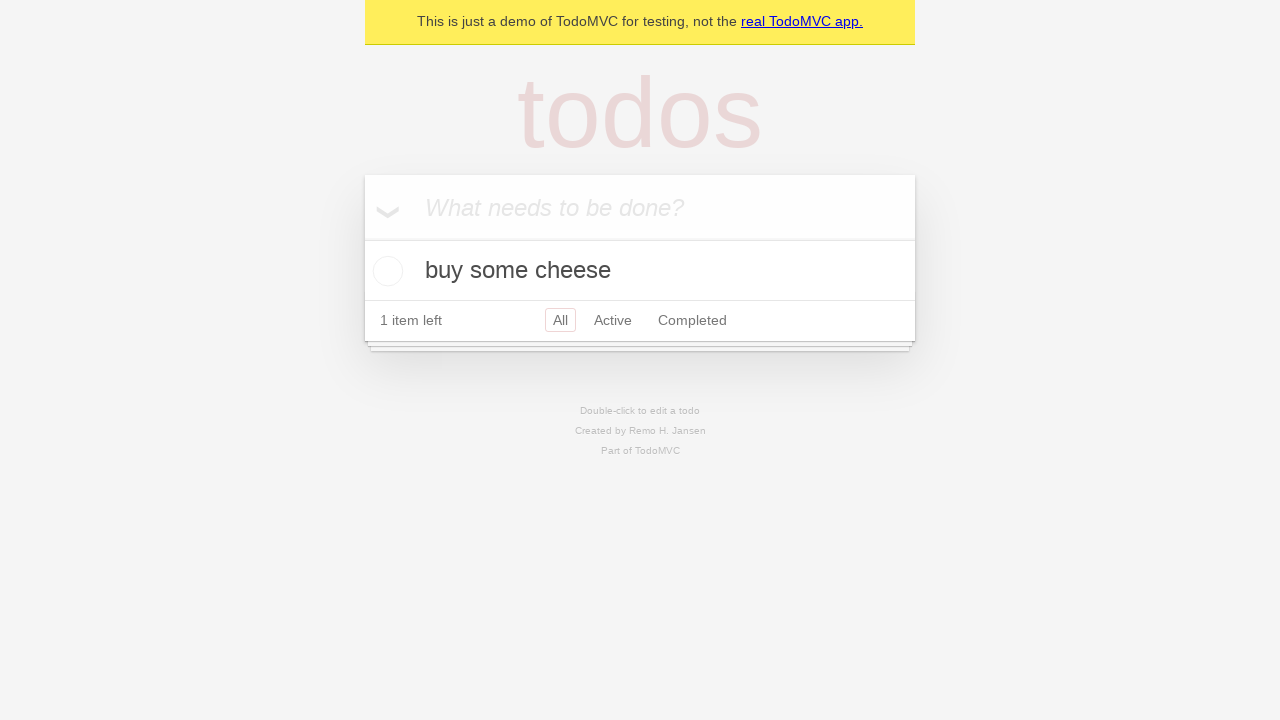

Filled todo input with 'feed the cat' on internal:attr=[placeholder="What needs to be done?"i]
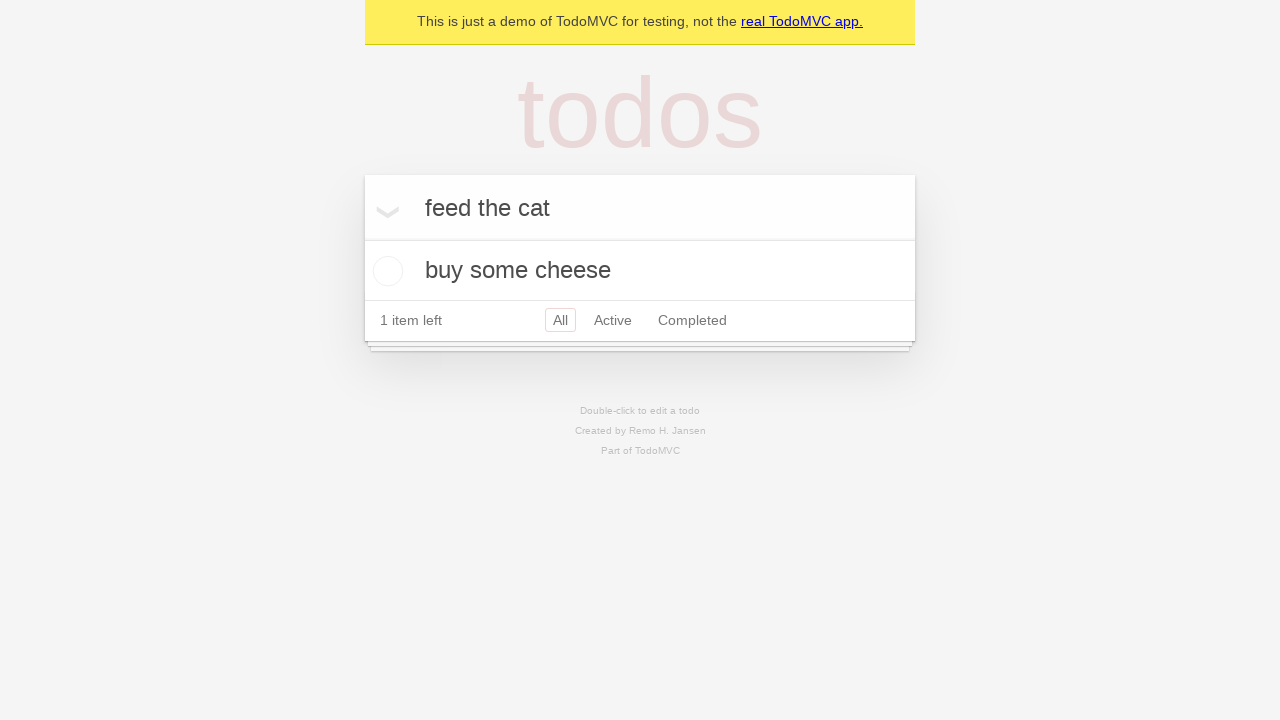

Pressed Enter to create second todo item on internal:attr=[placeholder="What needs to be done?"i]
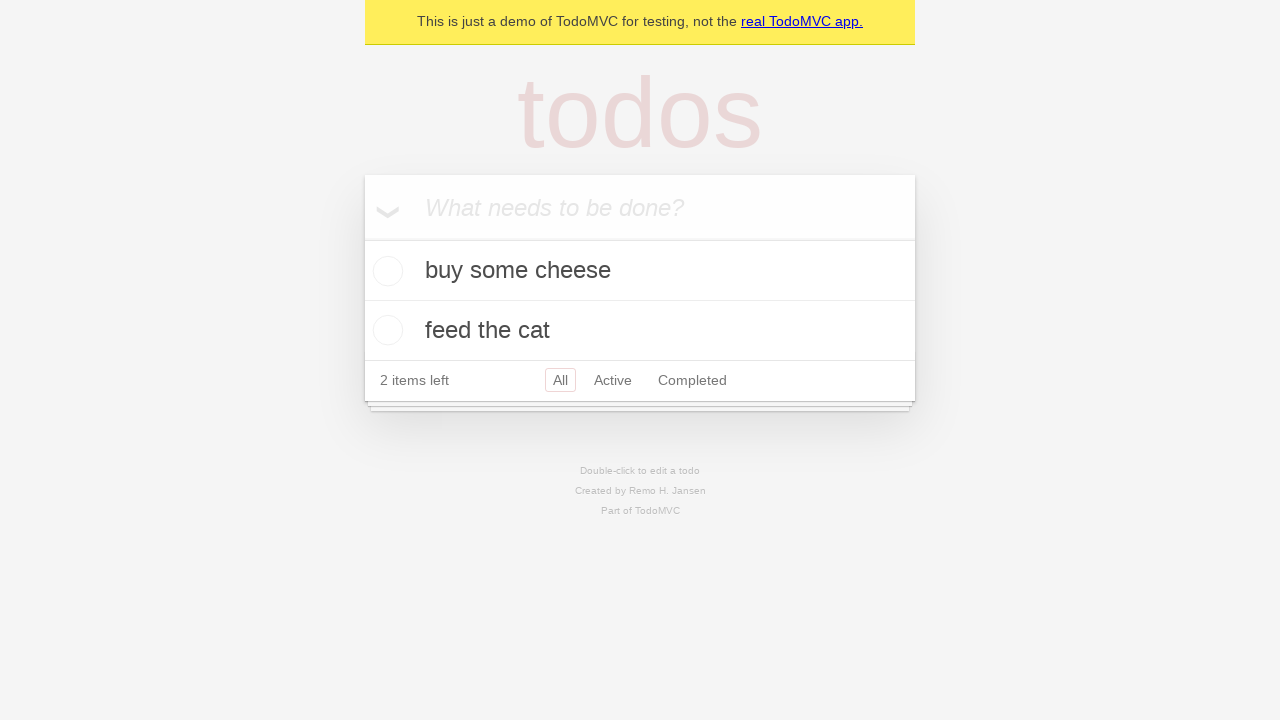

Waited for second todo item to appear
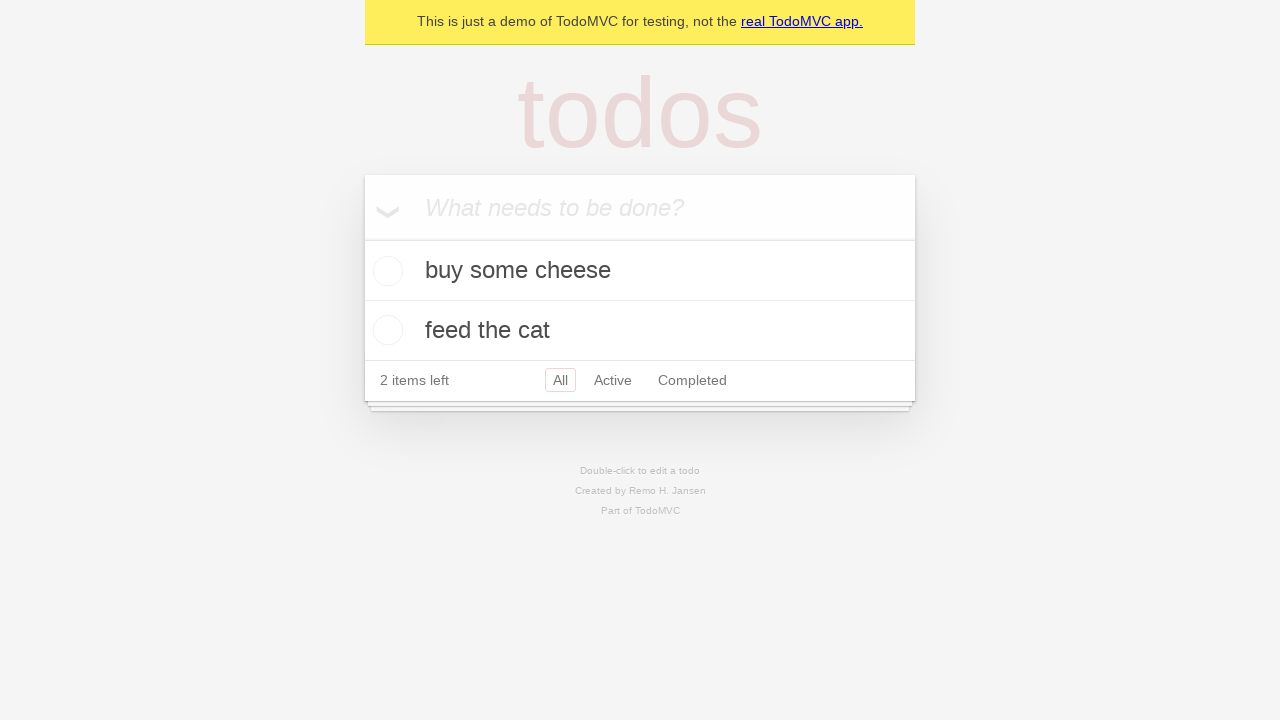

Checked the first todo item at (385, 271) on [data-testid='todo-item'] >> nth=0 >> internal:role=checkbox
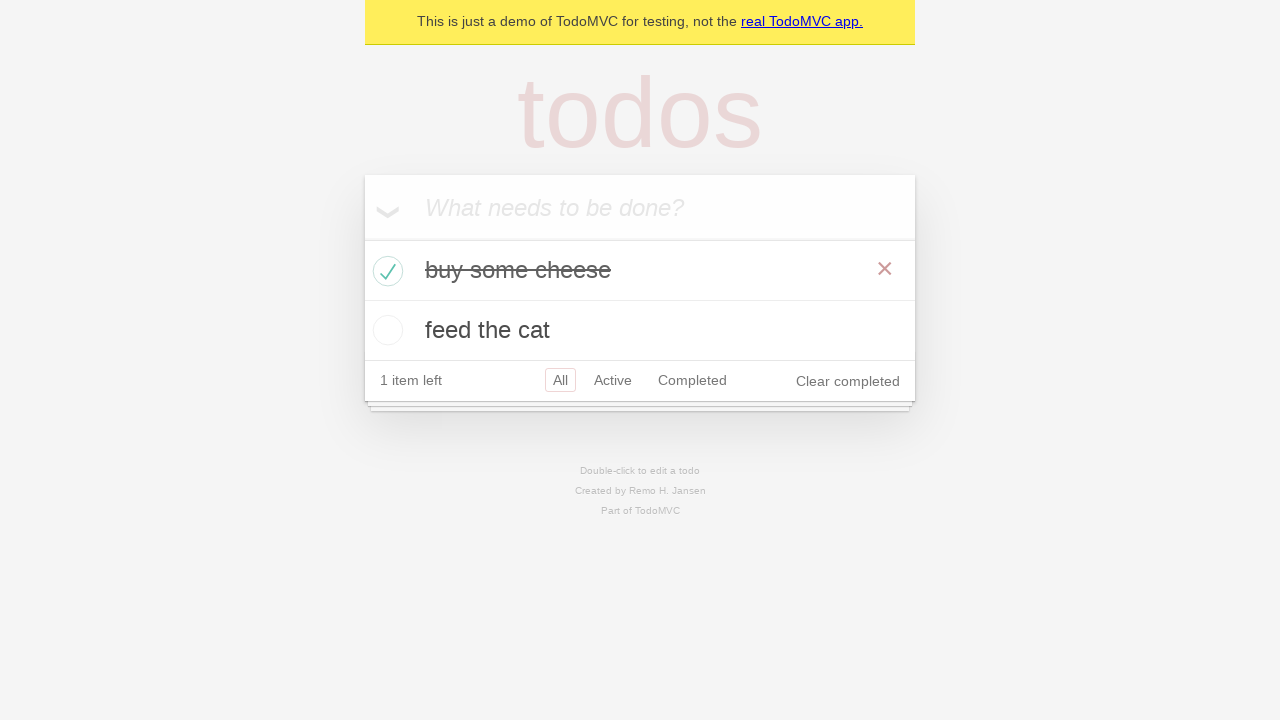

Reloaded the page to test data persistence
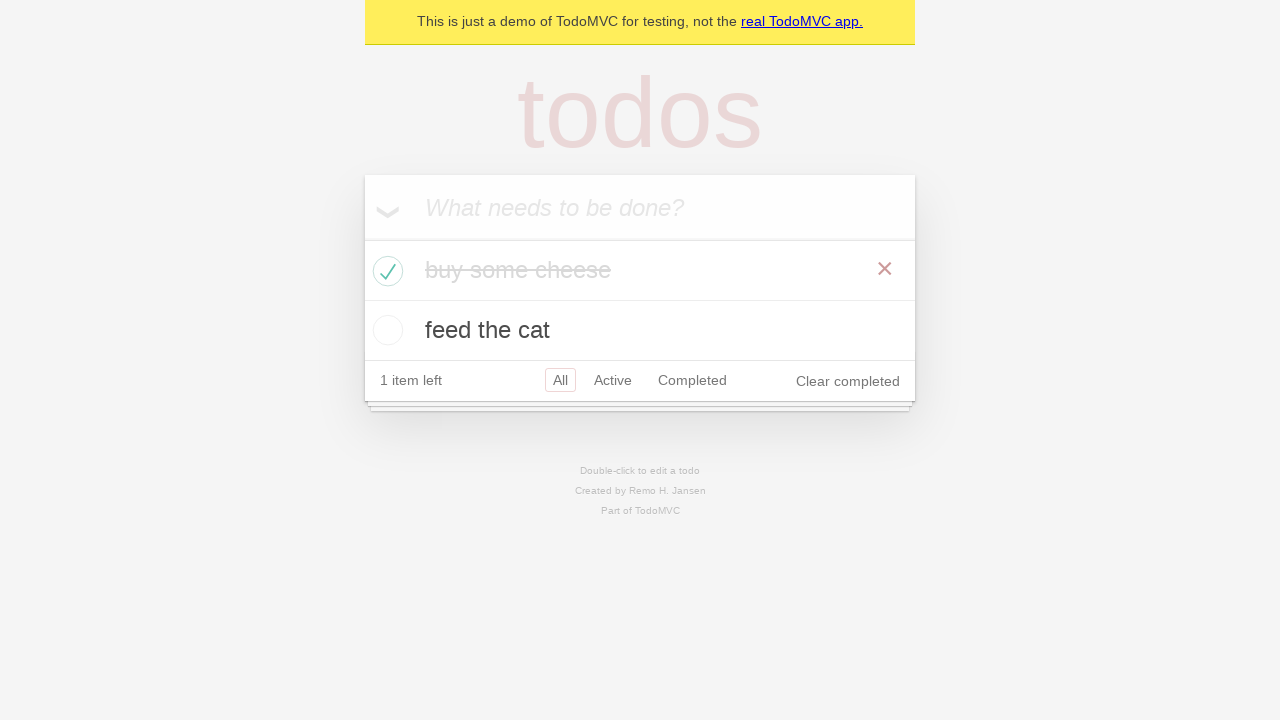

Verified second todo item reappeared after page reload
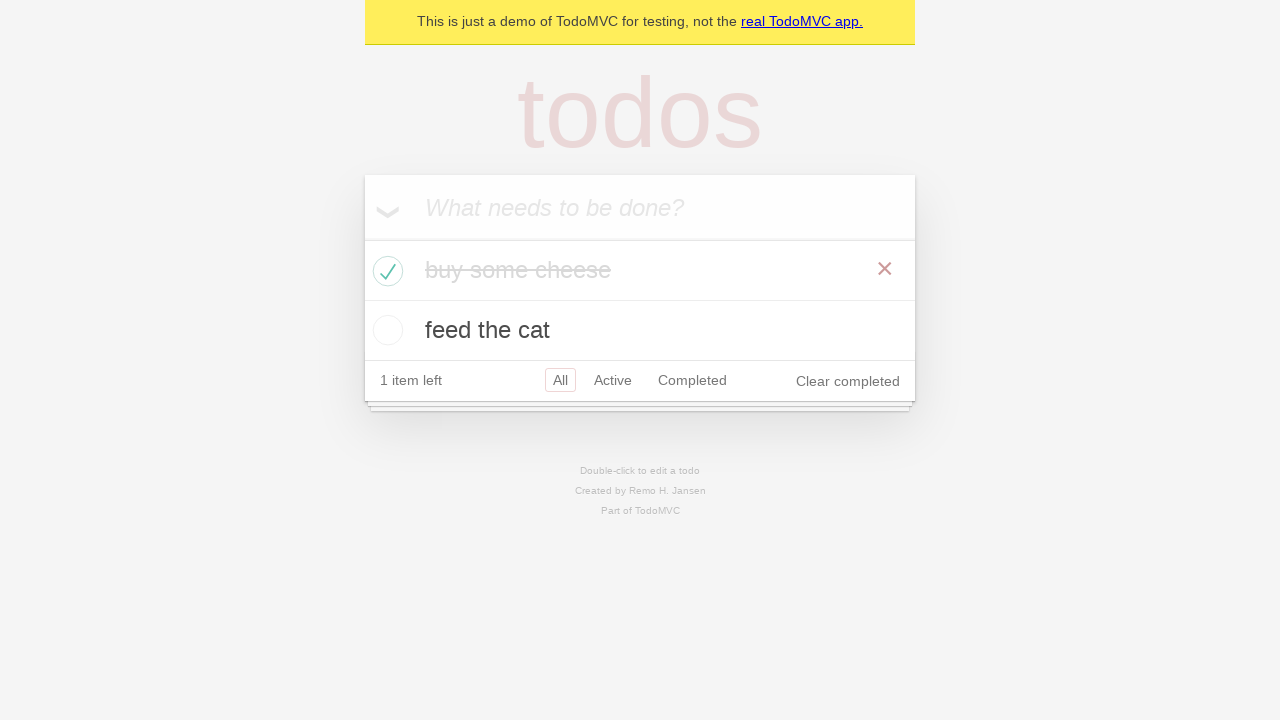

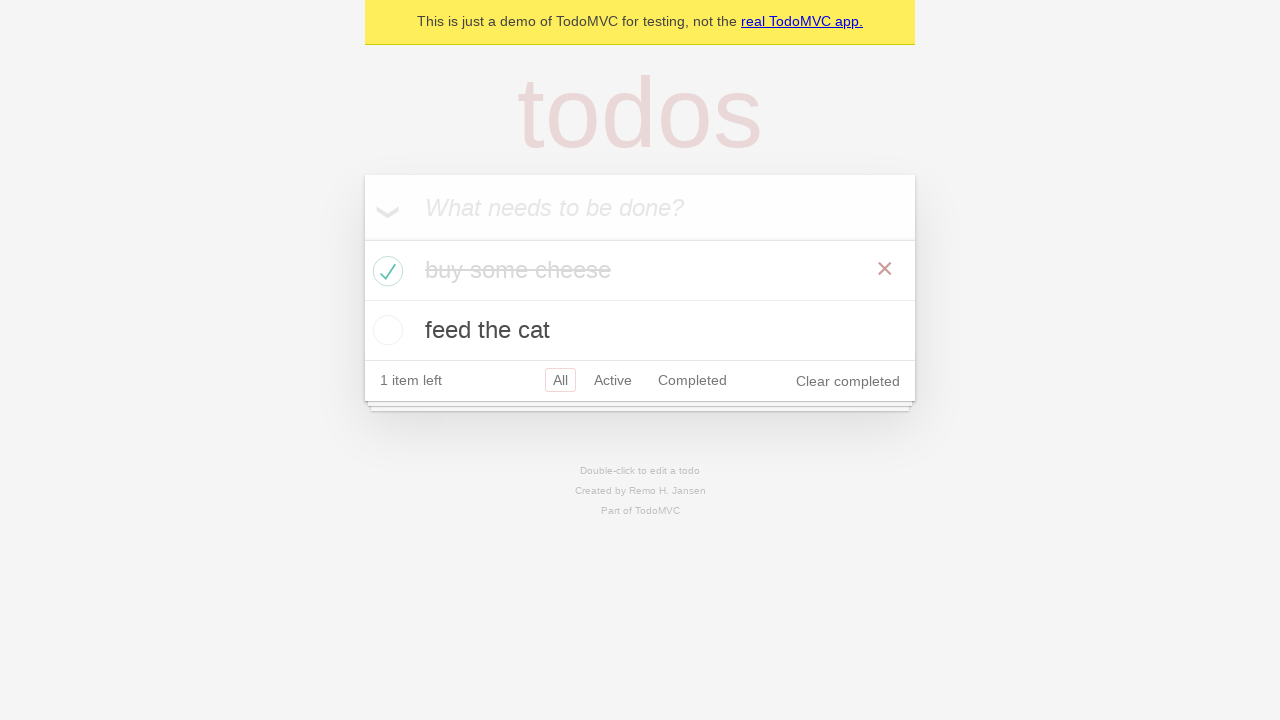